Tests keyboard interactions by navigating to the Key Presses page and using Shift key modifier to type uppercase text followed by lowercase text, then verifies the result is displayed

Starting URL: https://the-internet.herokuapp.com/

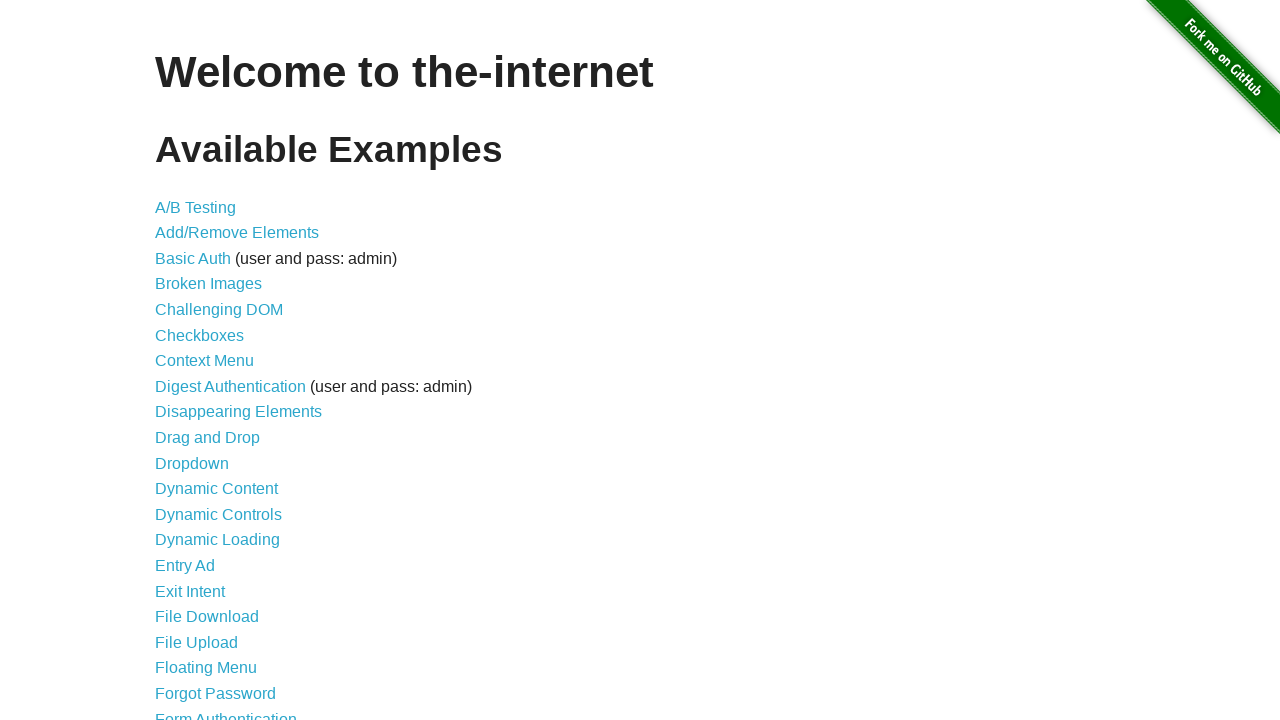

Clicked on 'Key Presses' link at (200, 360) on xpath=//a[text()='Key Presses']
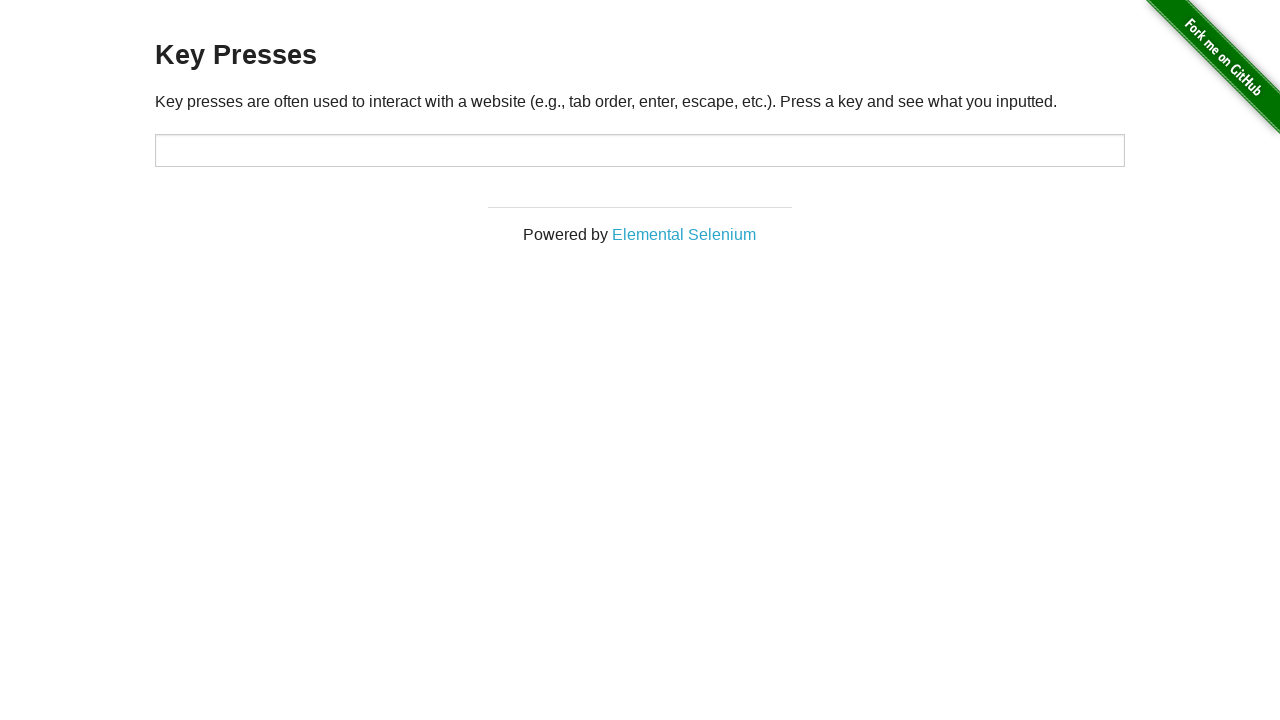

Target input field loaded and visible
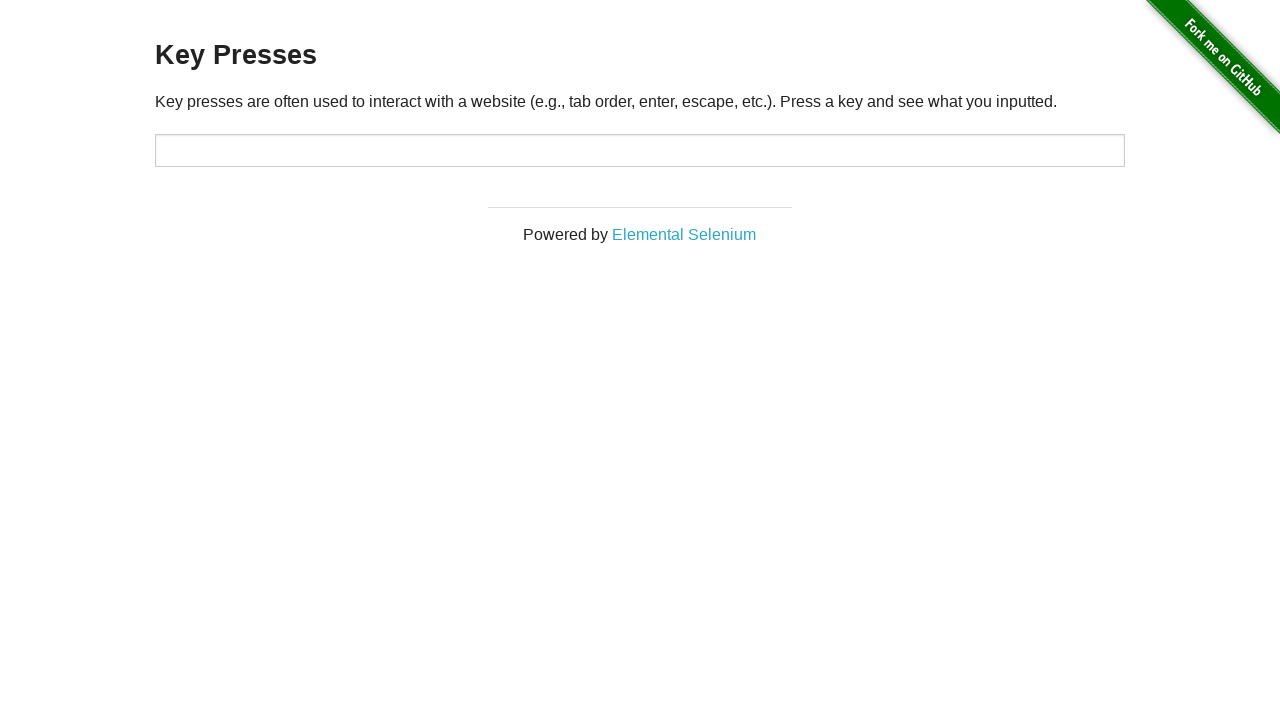

Located target input element
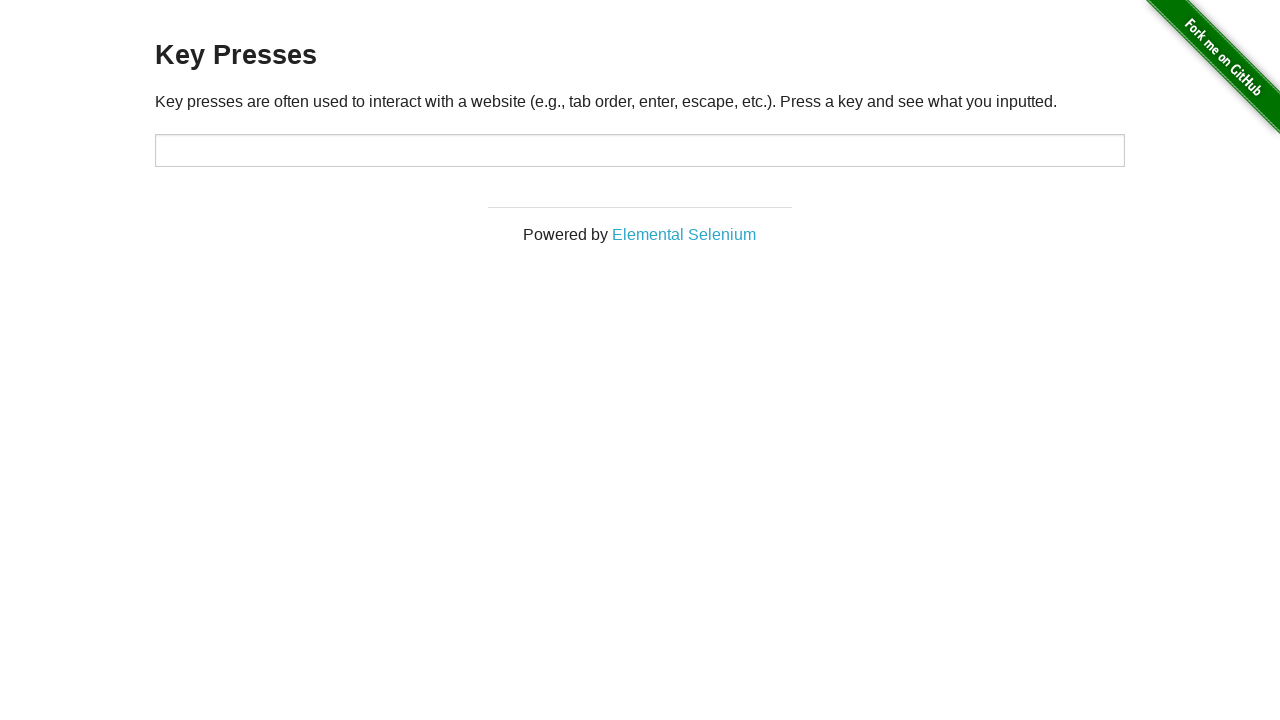

Focused on target input field on #target
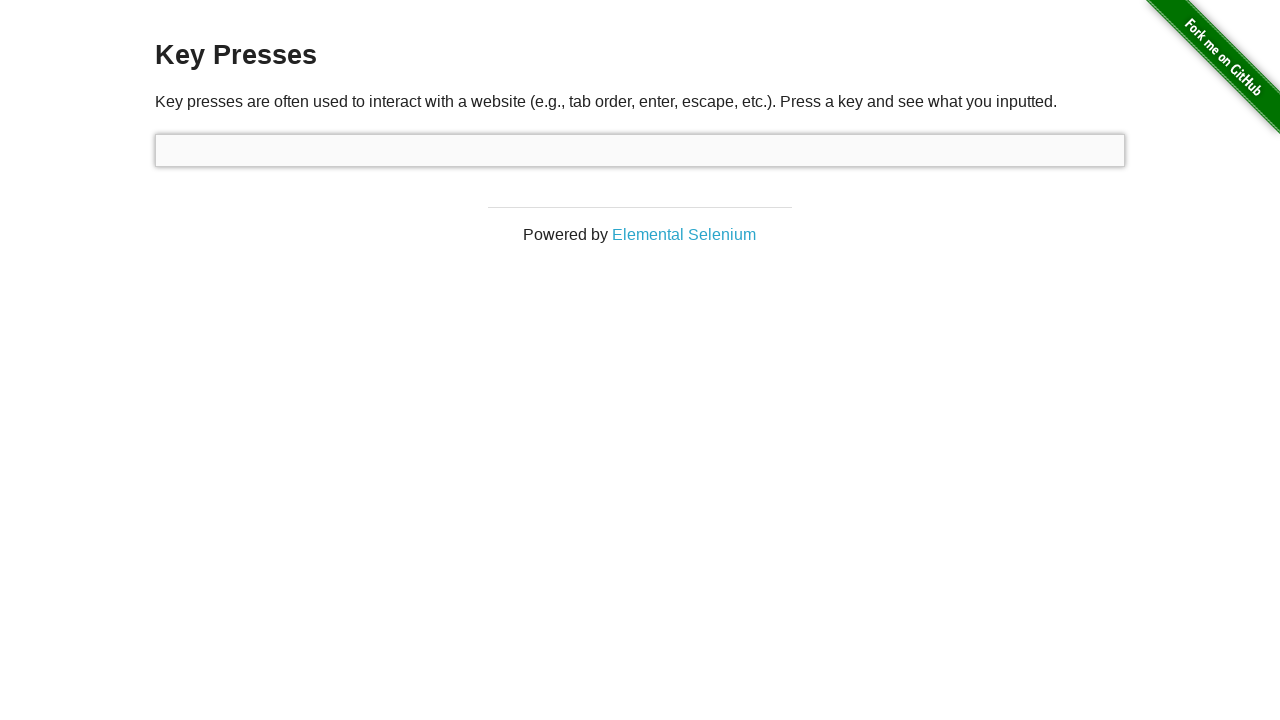

Pressed Shift key down
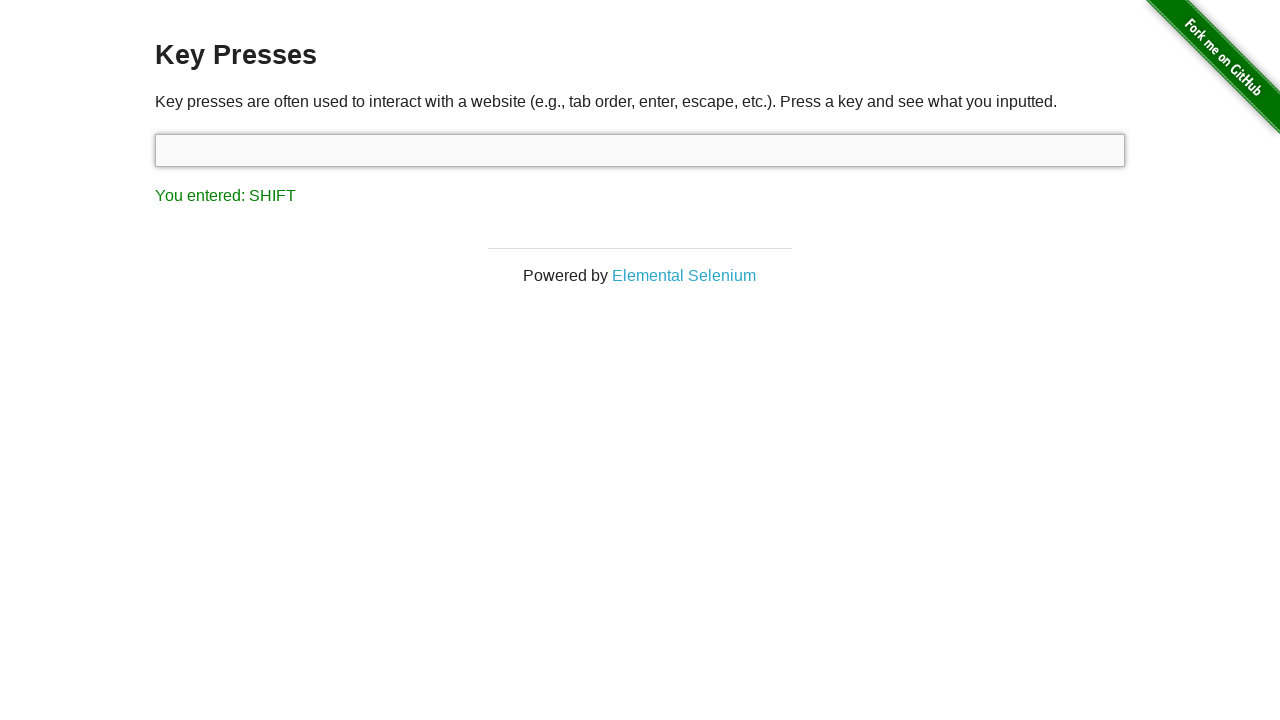

Typed 'vani' with Shift held (uppercase 'VANI')
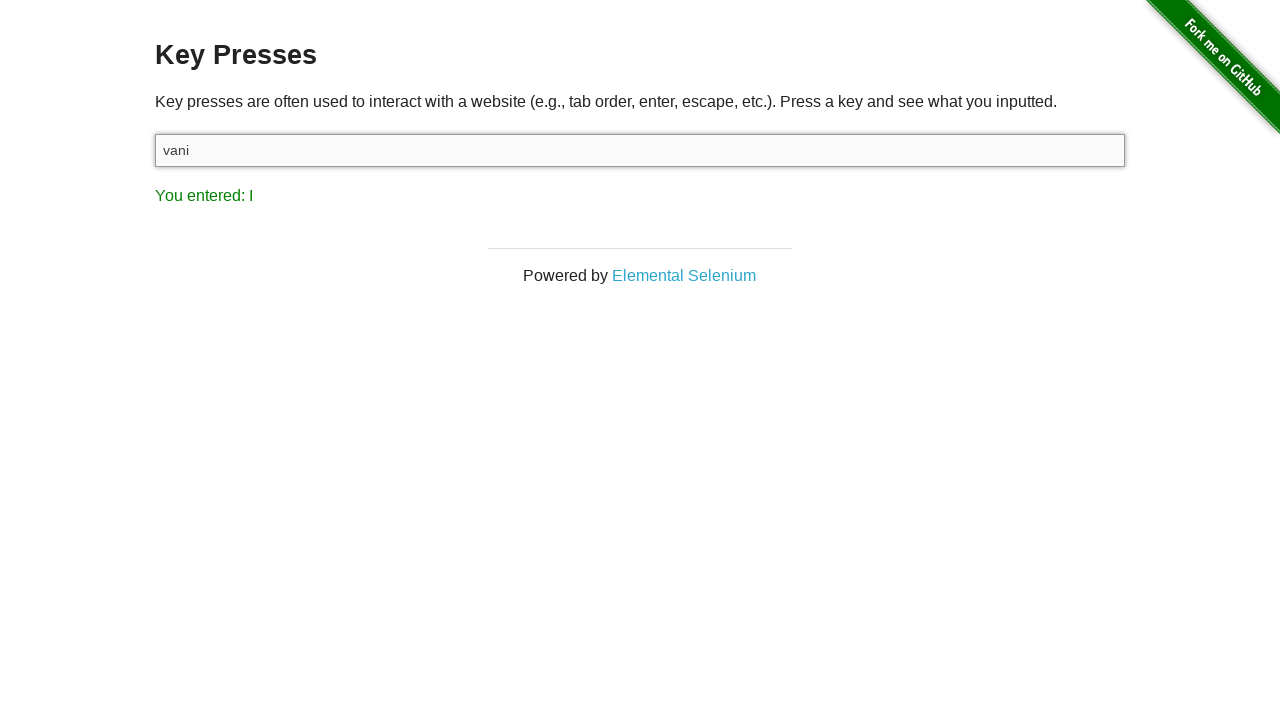

Released Shift key
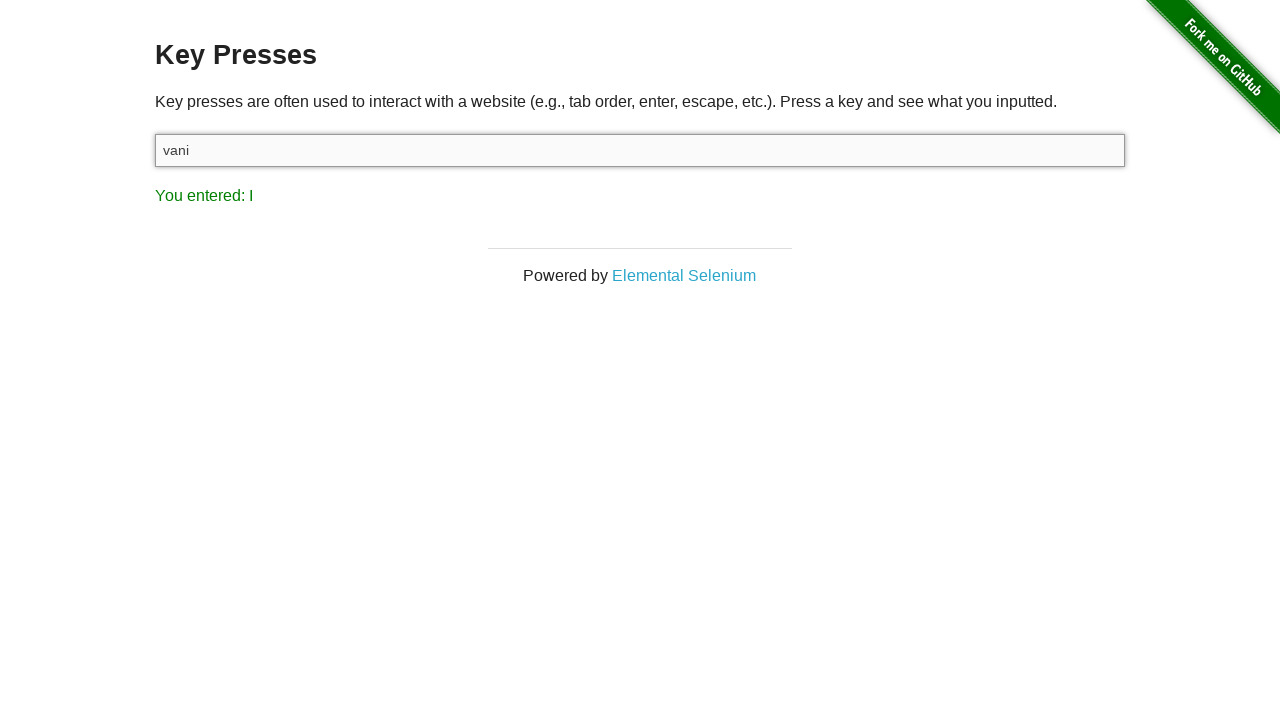

Typed 'vani' without Shift (lowercase)
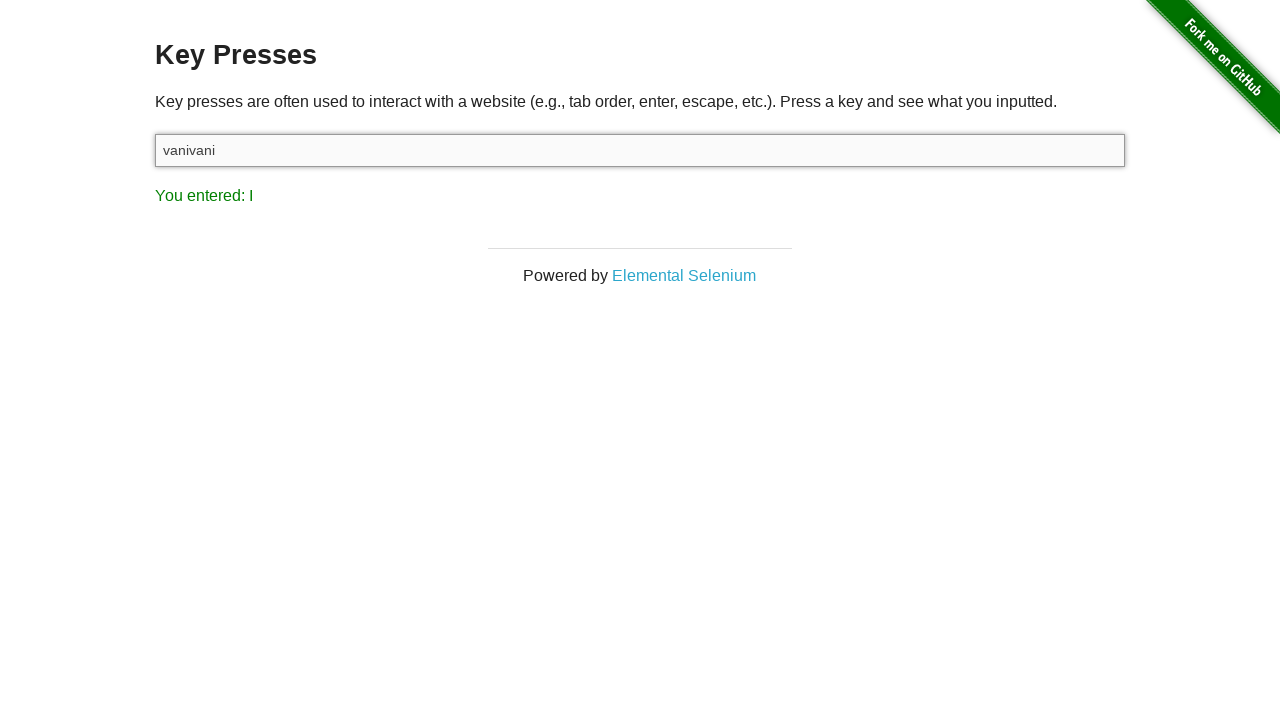

Result element loaded and visible
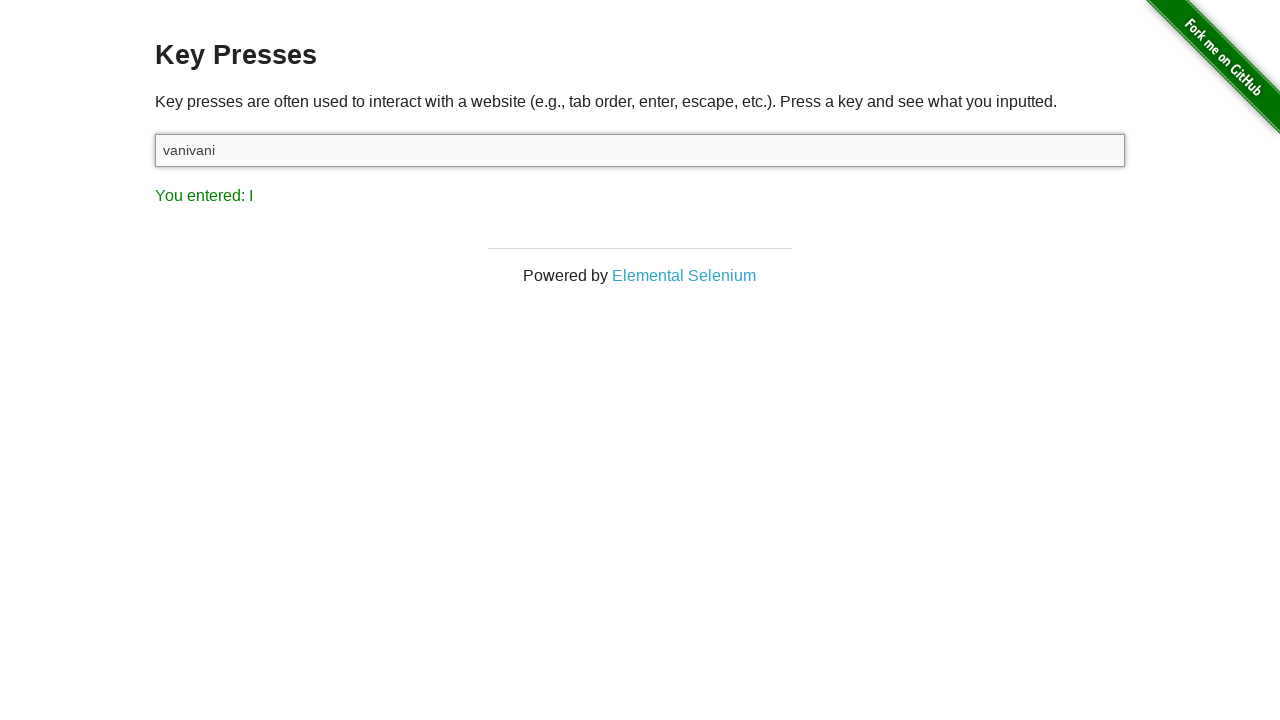

Verified result element is visible
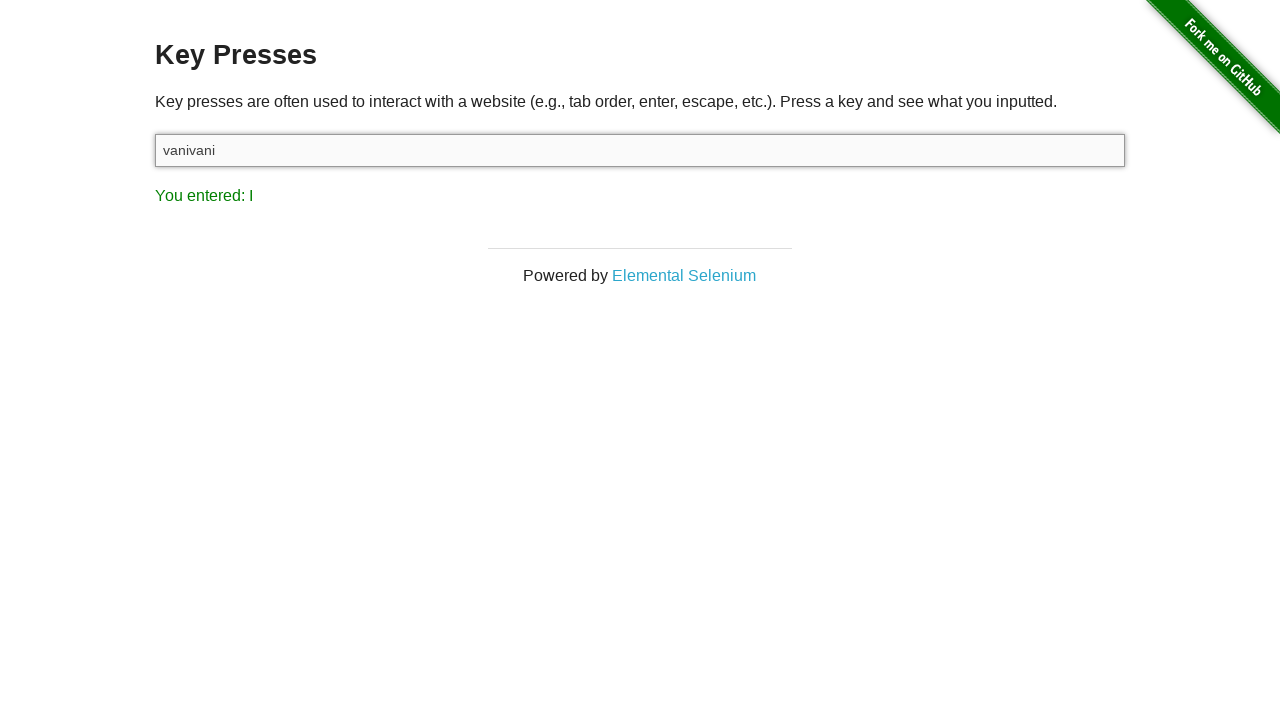

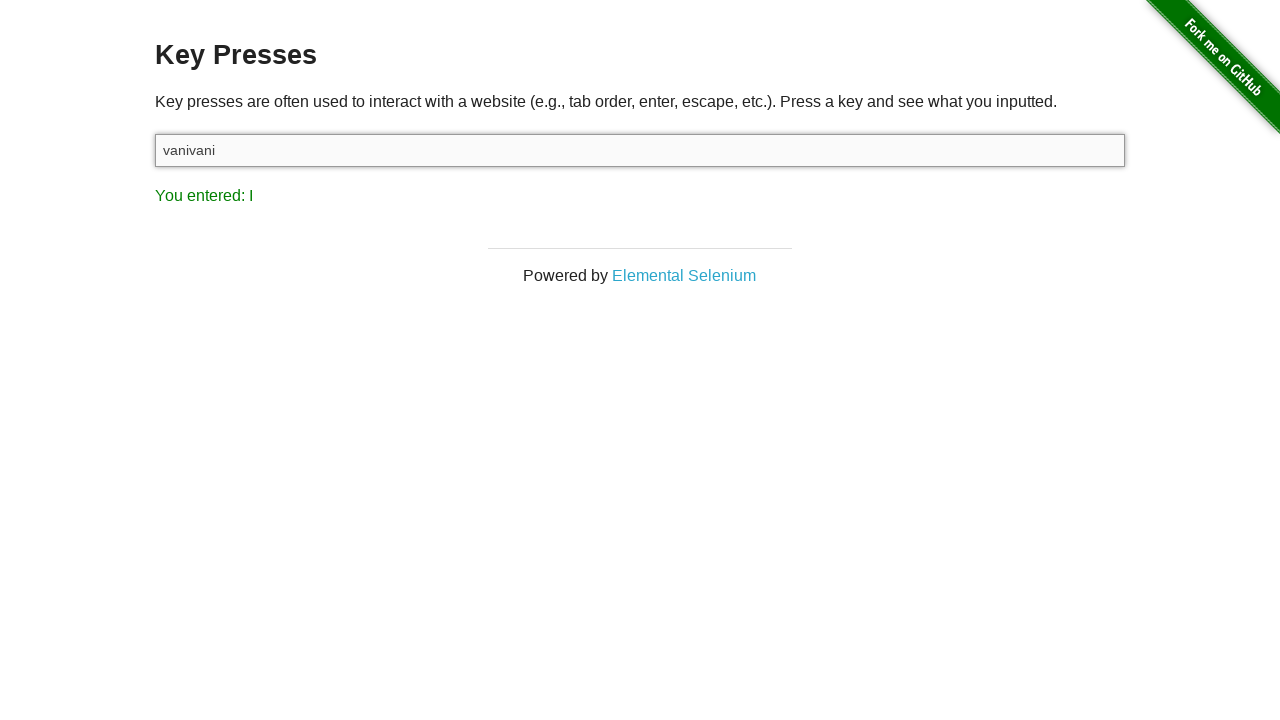